Tests a progress bar interface by clicking Start button, waiting for completion, resetting, and starting again

Starting URL: https://demoapps.qspiders.com/ui/progress?sublist=0

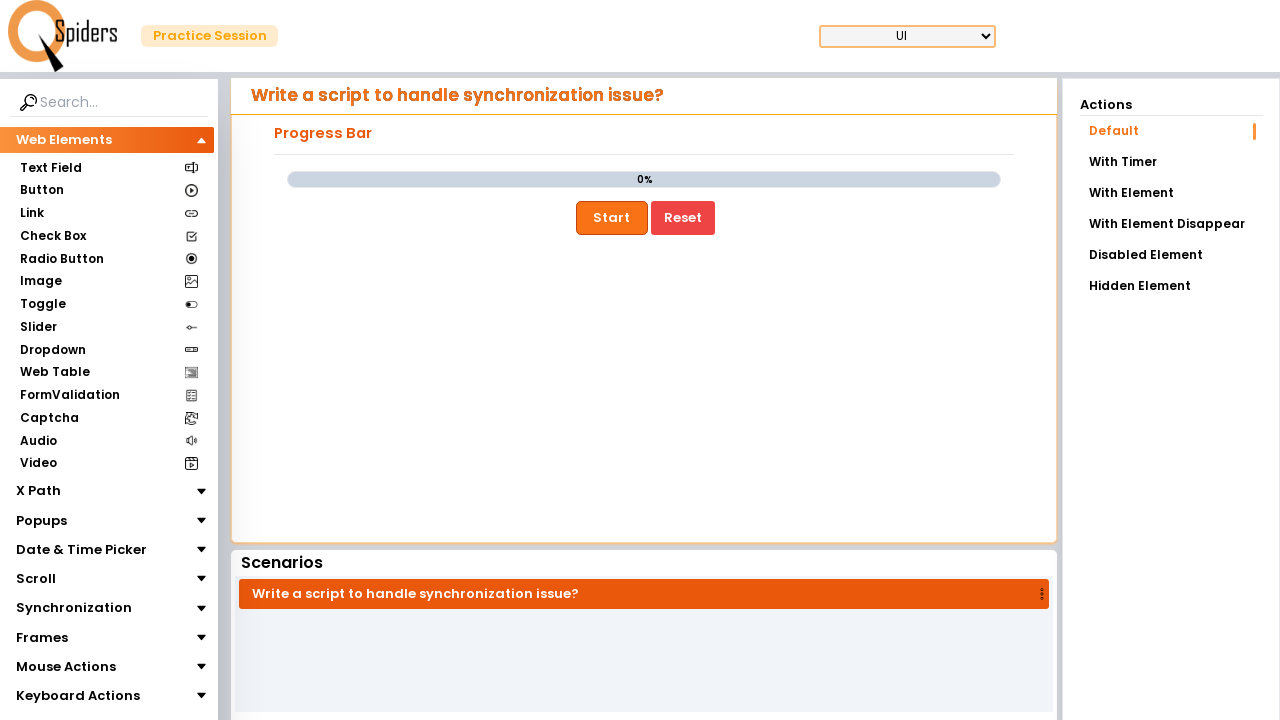

Clicked Start button to begin progress bar at (612, 218) on xpath=//button[.='Start']
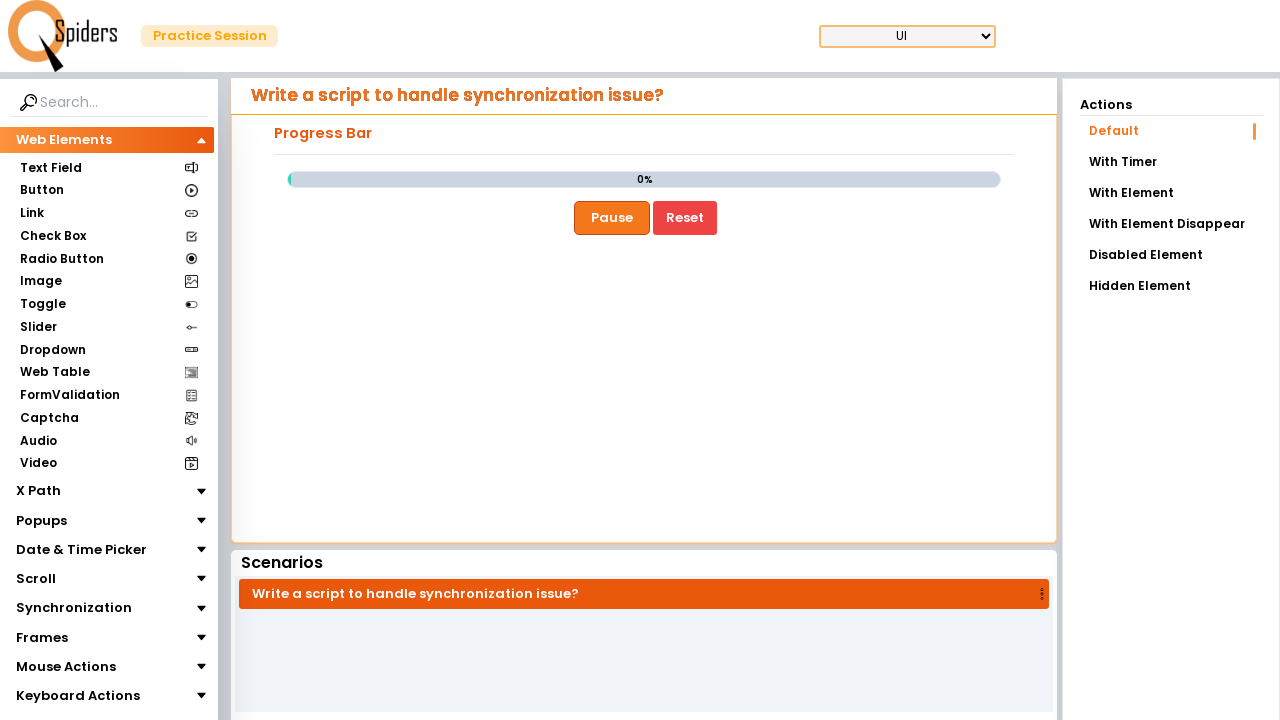

Waited for progress bar to complete (Start button hidden)
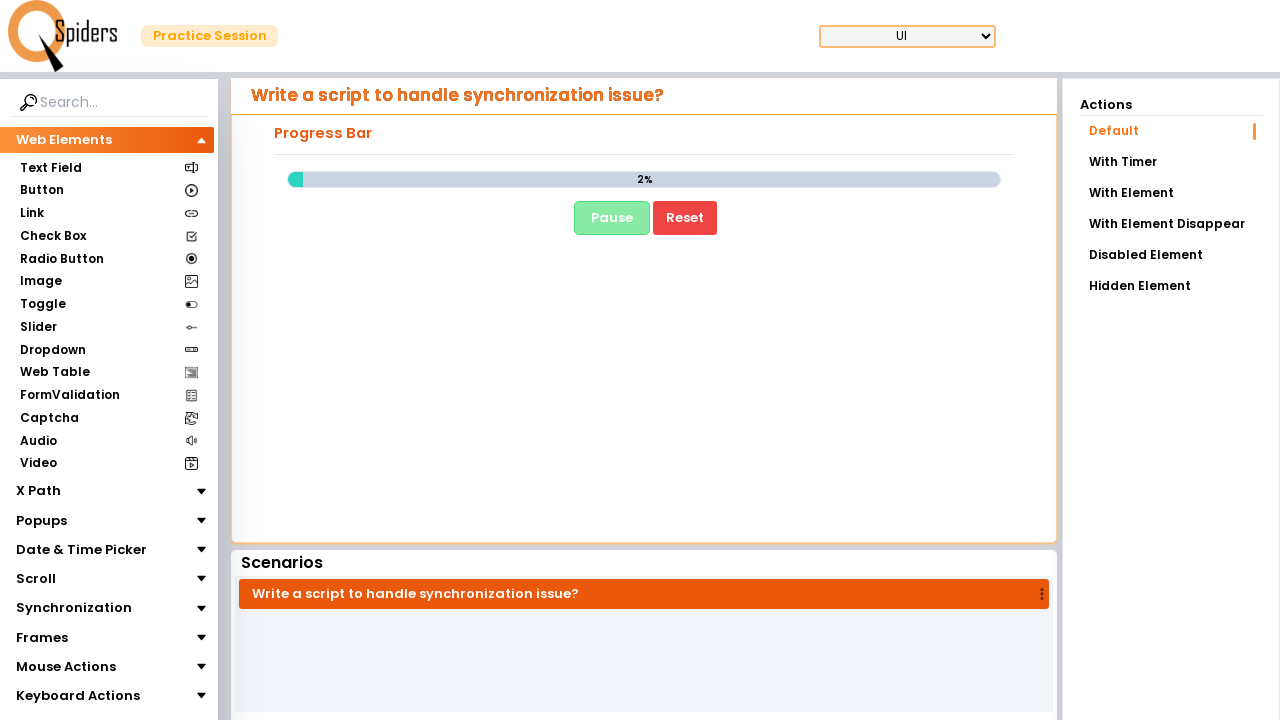

Clicked Reset button to reset progress bar at (685, 218) on xpath=//button[.='Reset']
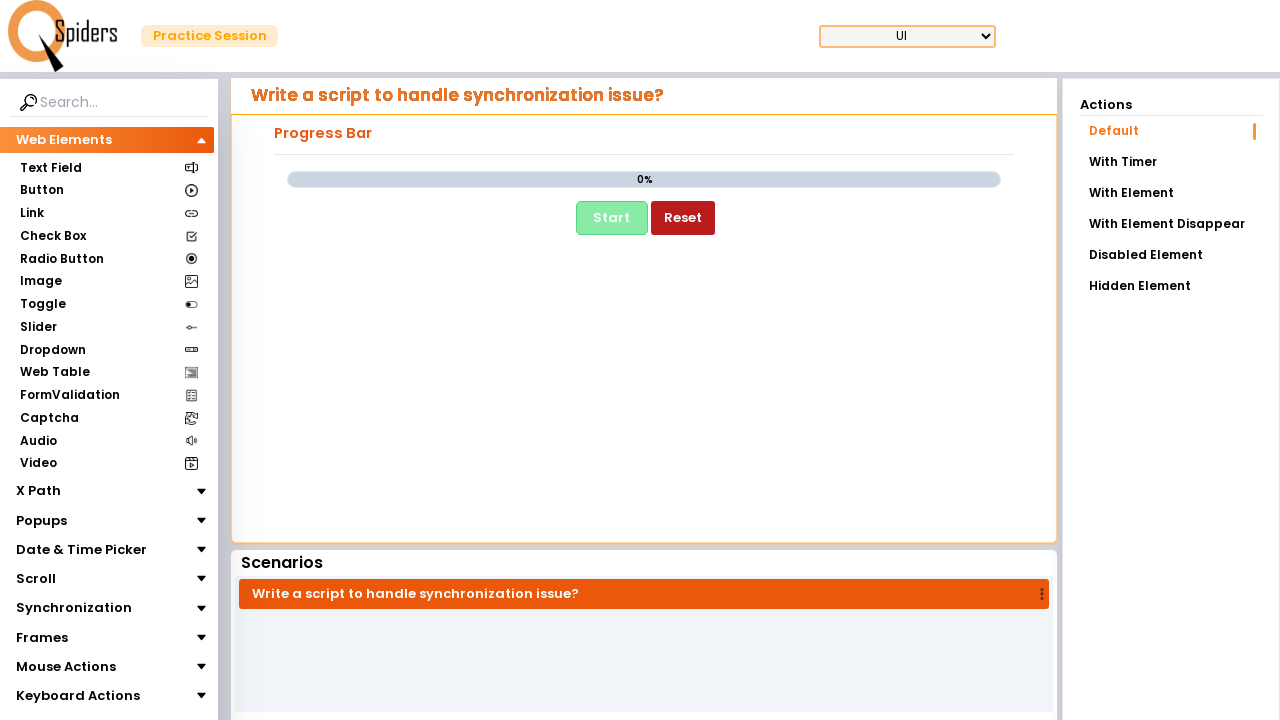

Waited 2 seconds for reset to complete
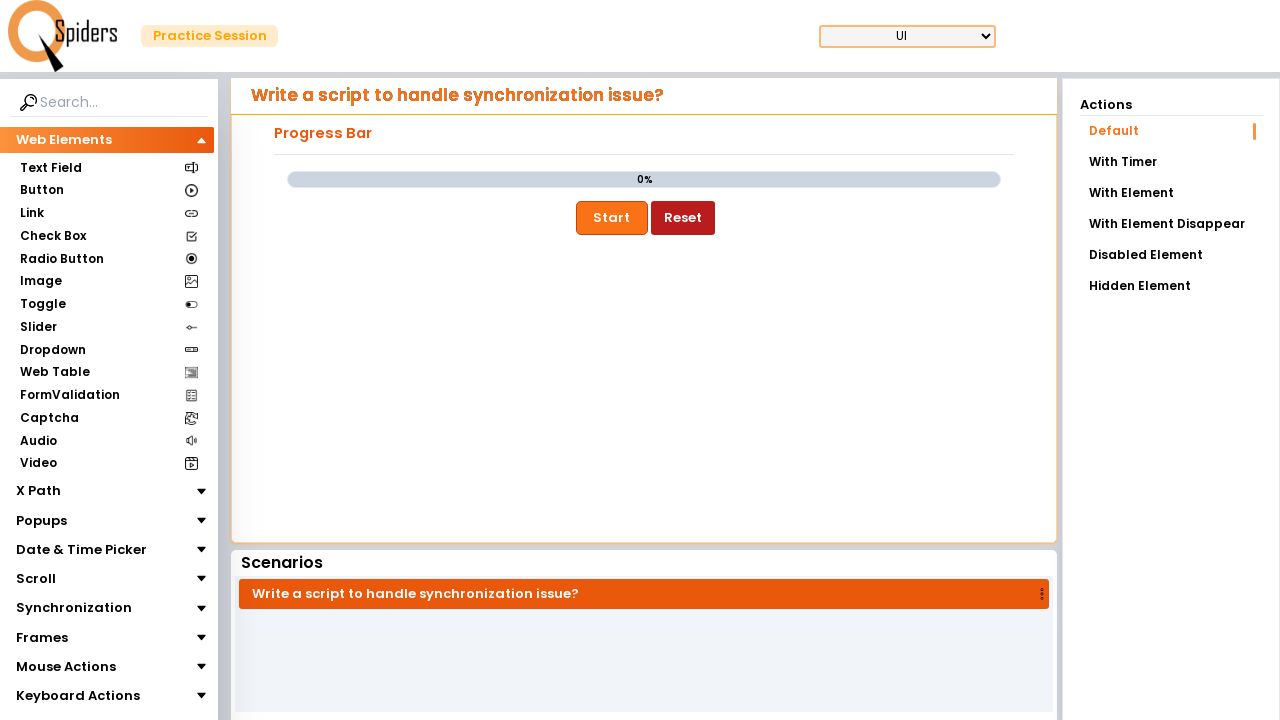

Clicked Start button again to restart progress bar at (612, 218) on xpath=//button[.='Start']
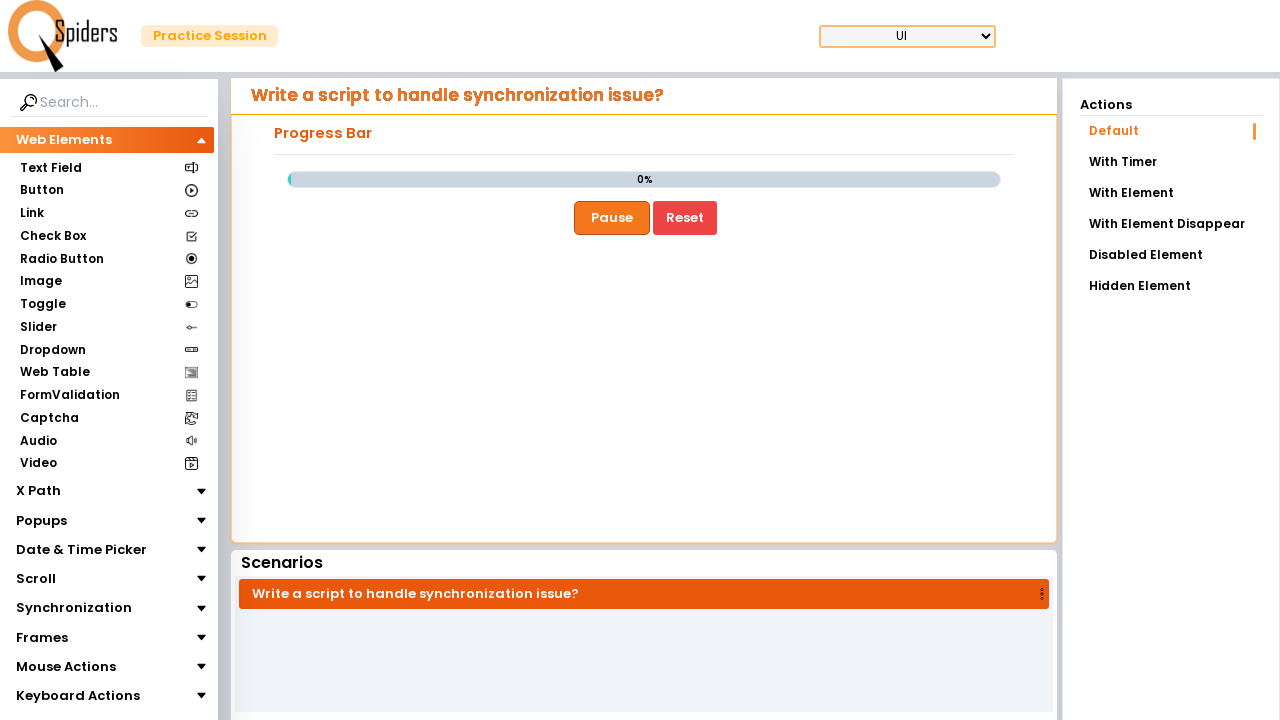

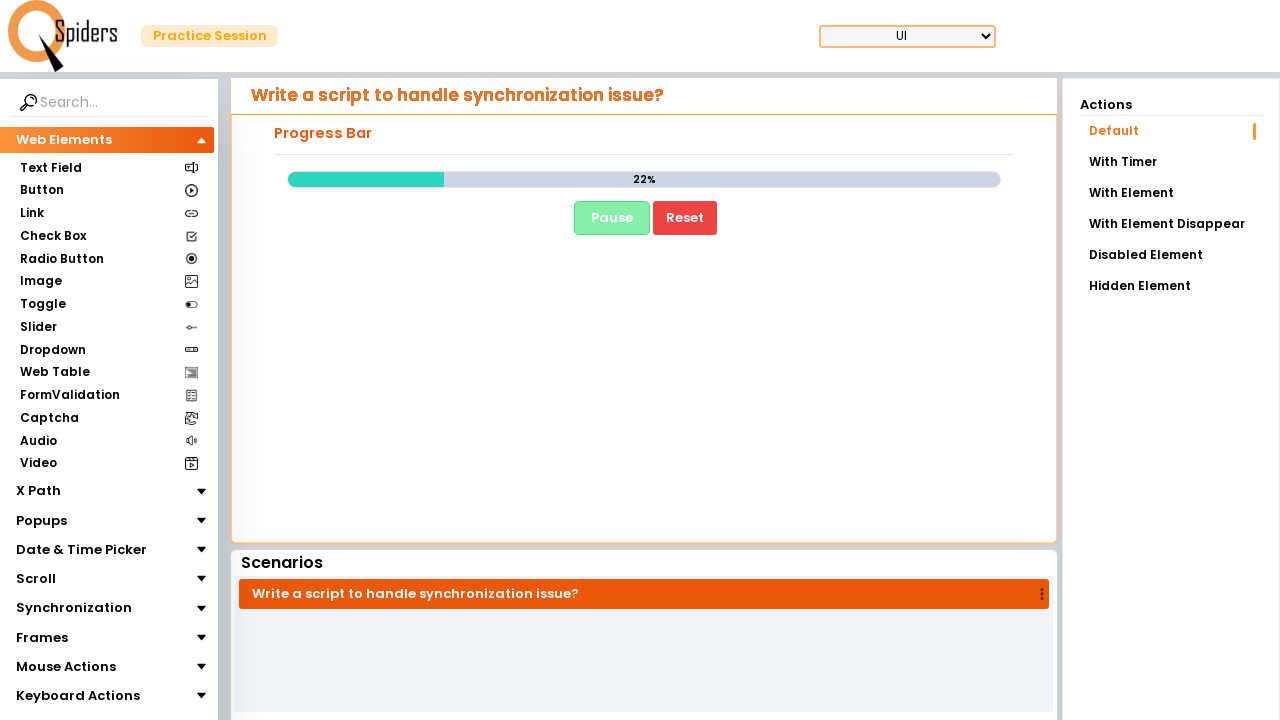